Tests the login modal UI by clicking the login button to open the modal, then clicking the close button to dismiss it without entering credentials.

Starting URL: https://demoblaze.com/index.html

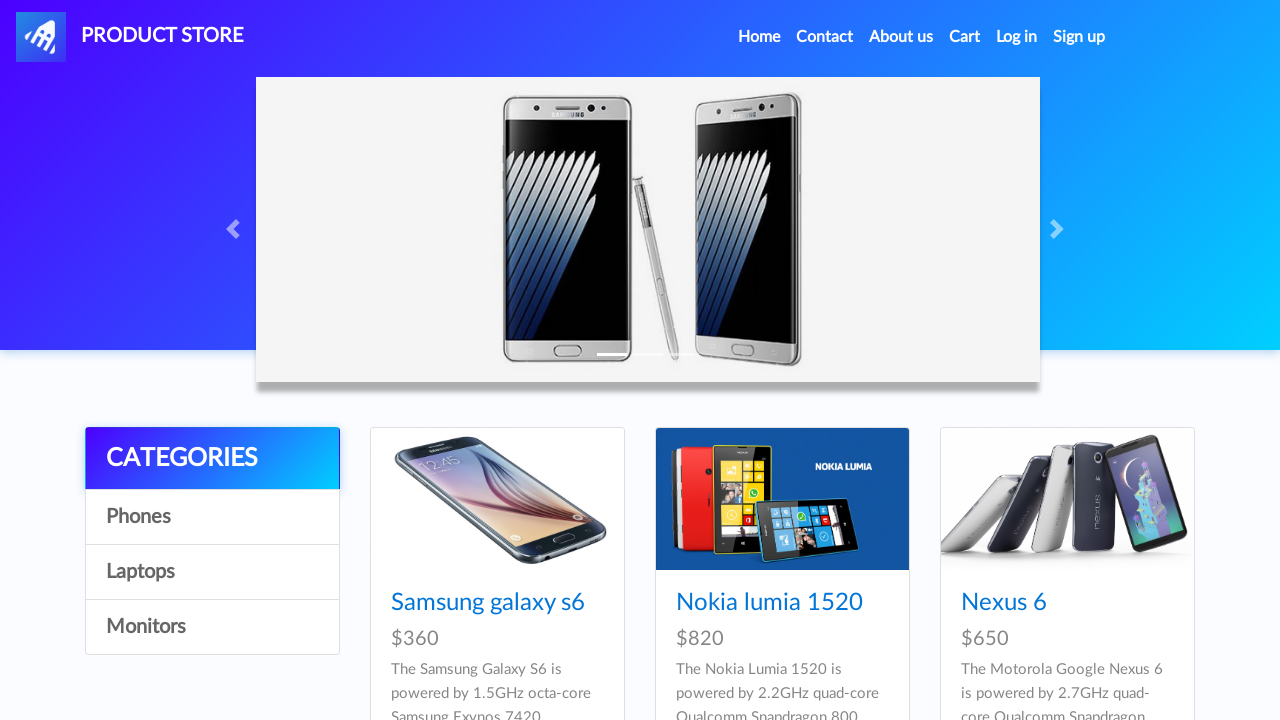

Clicked login button to open the login modal at (1017, 37) on #login2
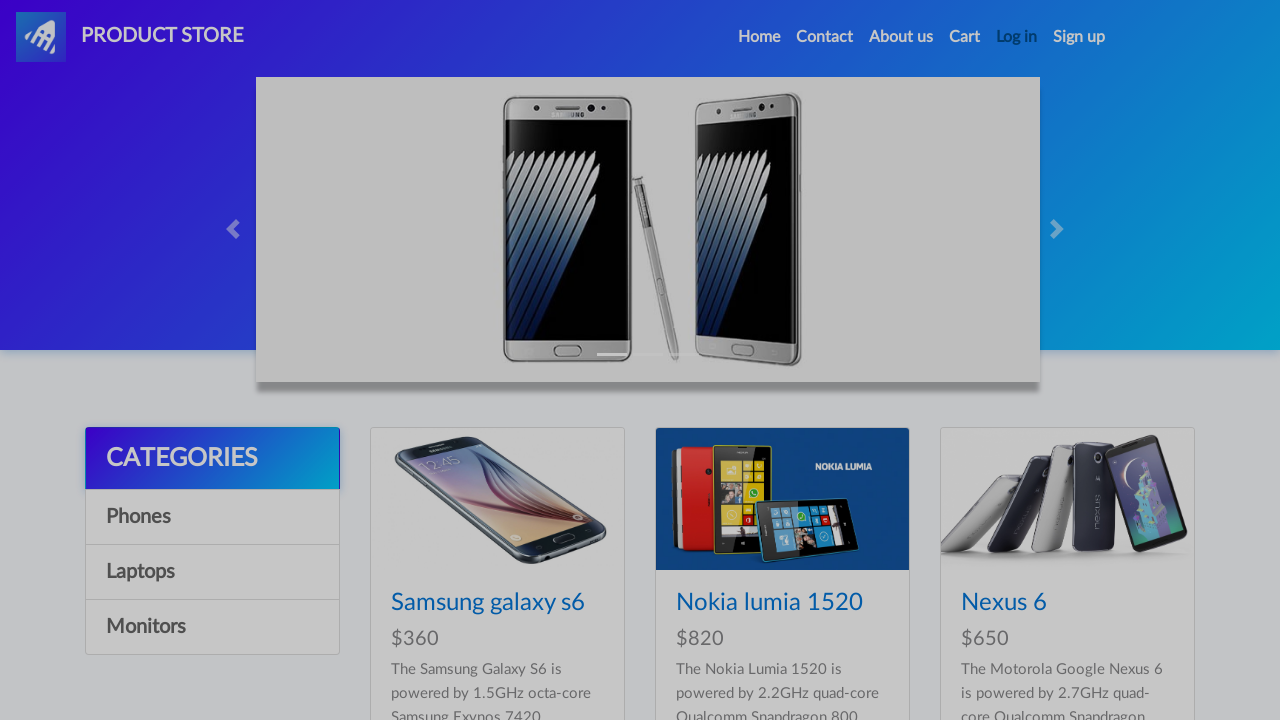

Login modal appeared and is now visible
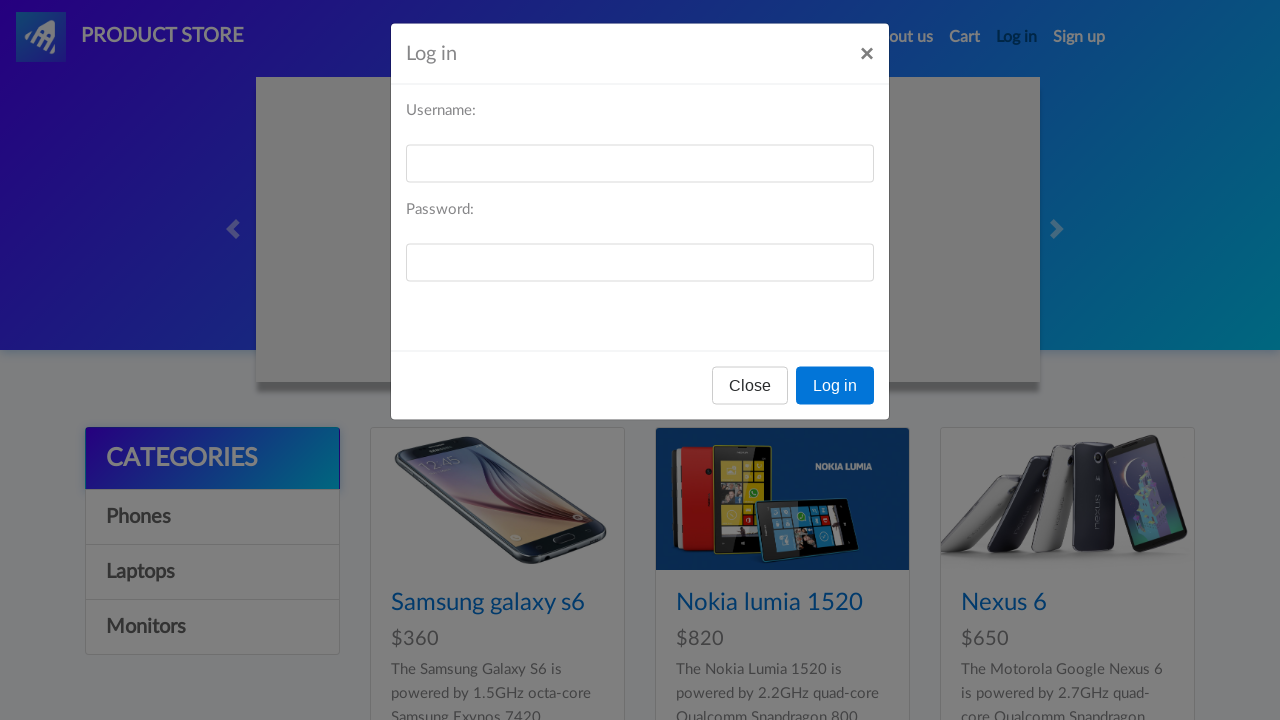

Clicked close button in the login modal footer at (750, 393) on div[id='logInModal'] div[class='modal-footer'] button:nth-child(1)
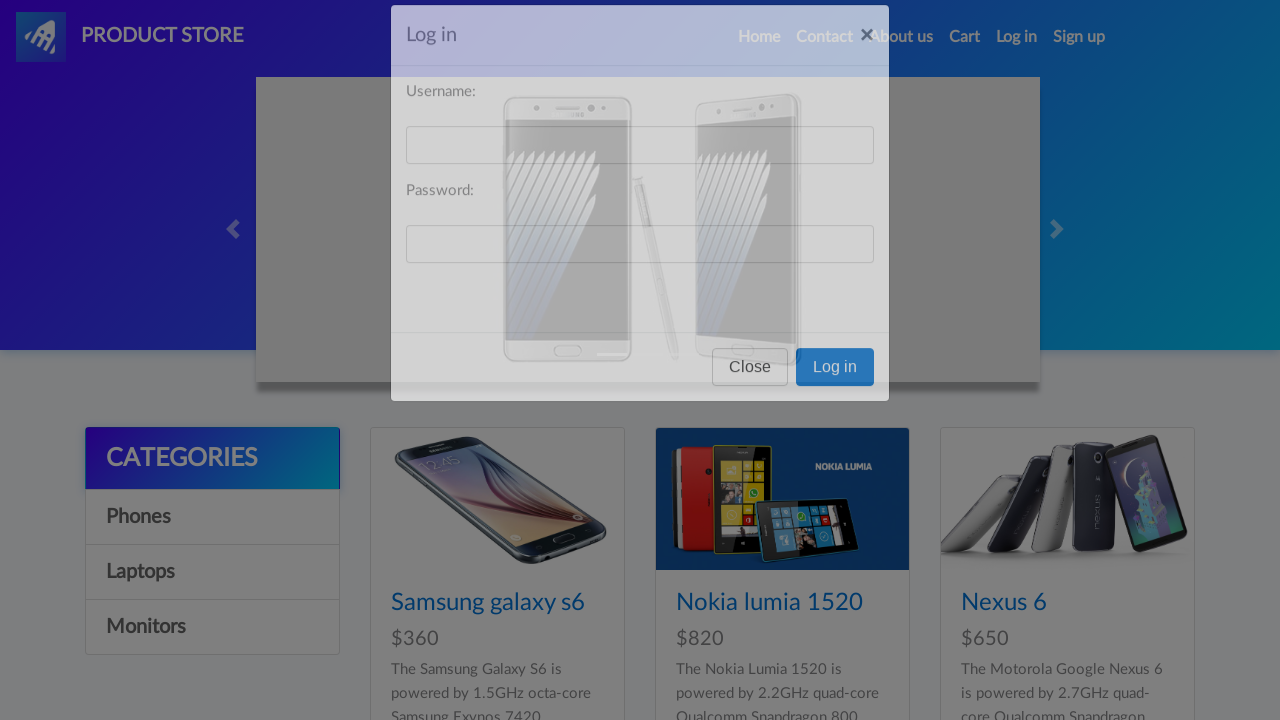

Login modal closed and is now hidden
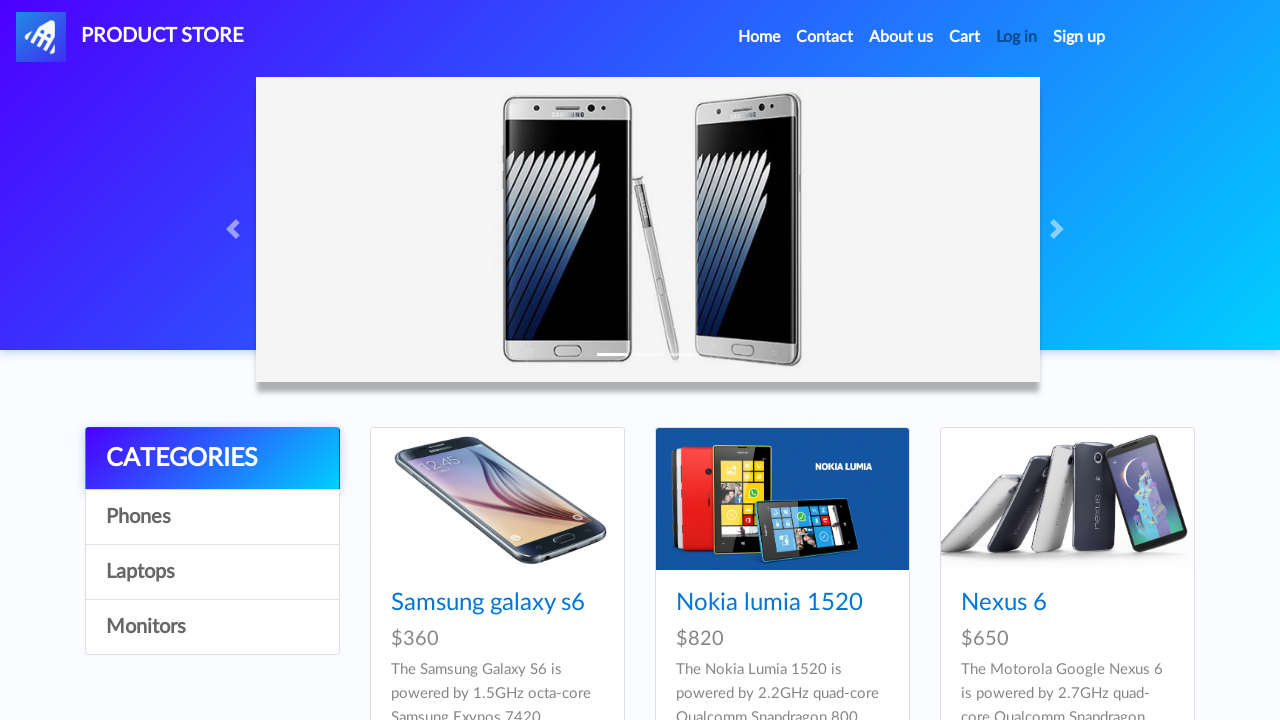

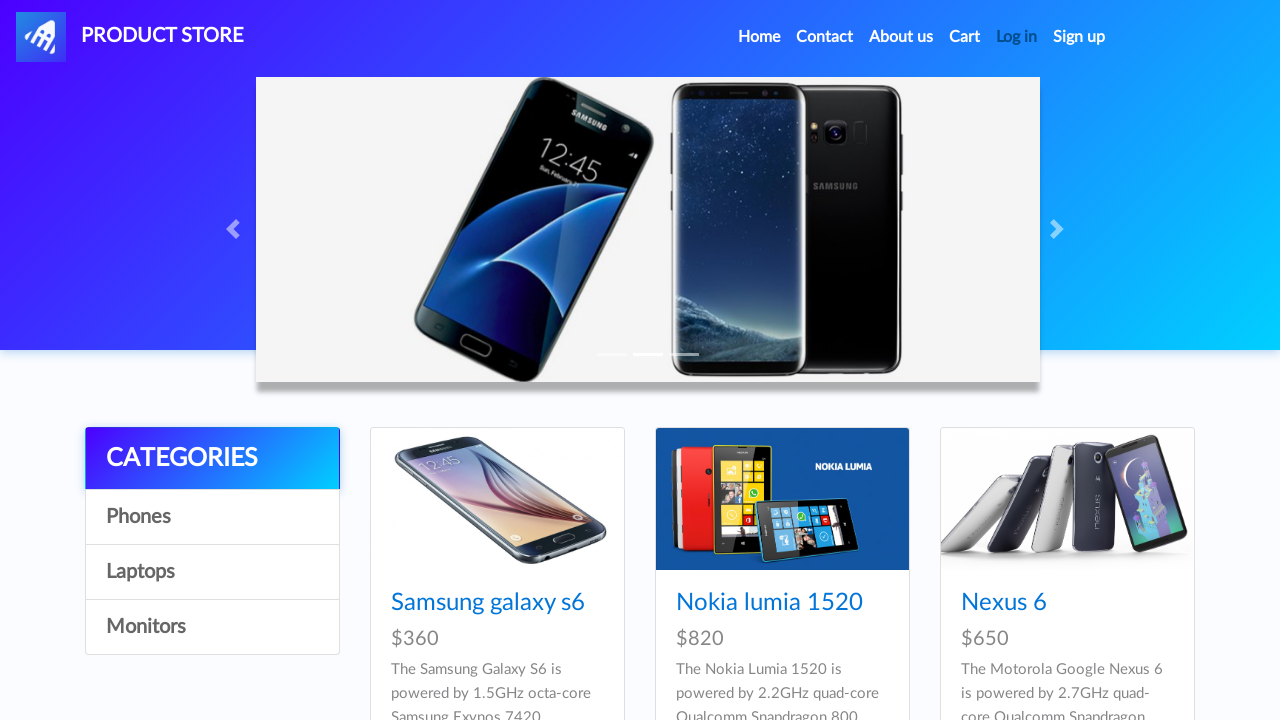